Tests handling a simple JavaScript alert by accepting it and verifying the result message

Starting URL: https://the-internet.herokuapp.com/javascript_alerts

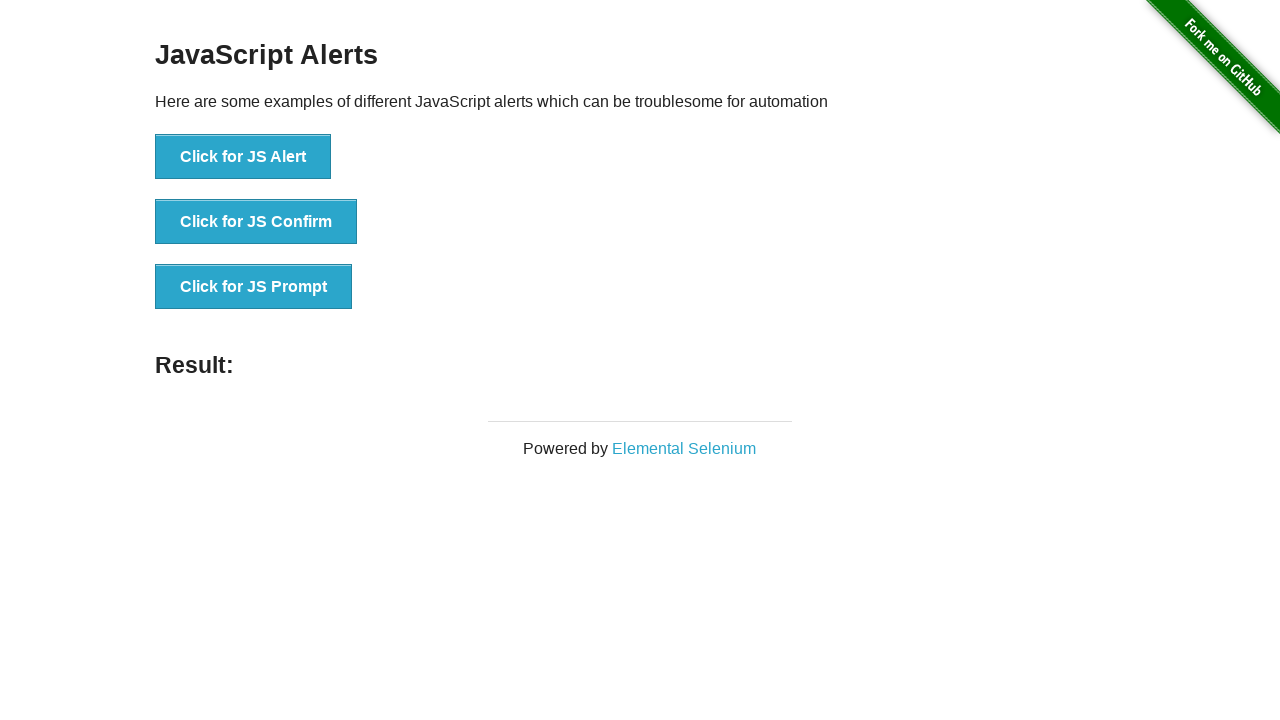

Set up dialog handler to accept alerts
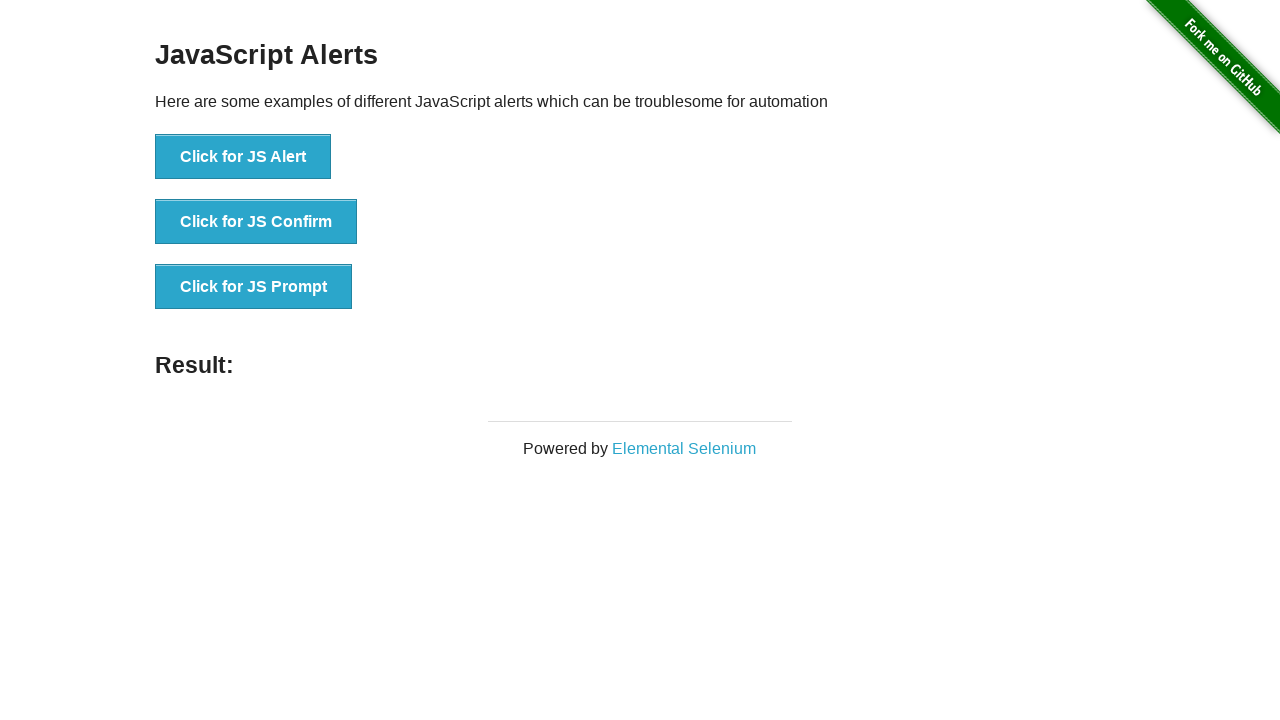

Clicked the JS Alert button at (243, 157) on button[onclick="jsAlert()"]
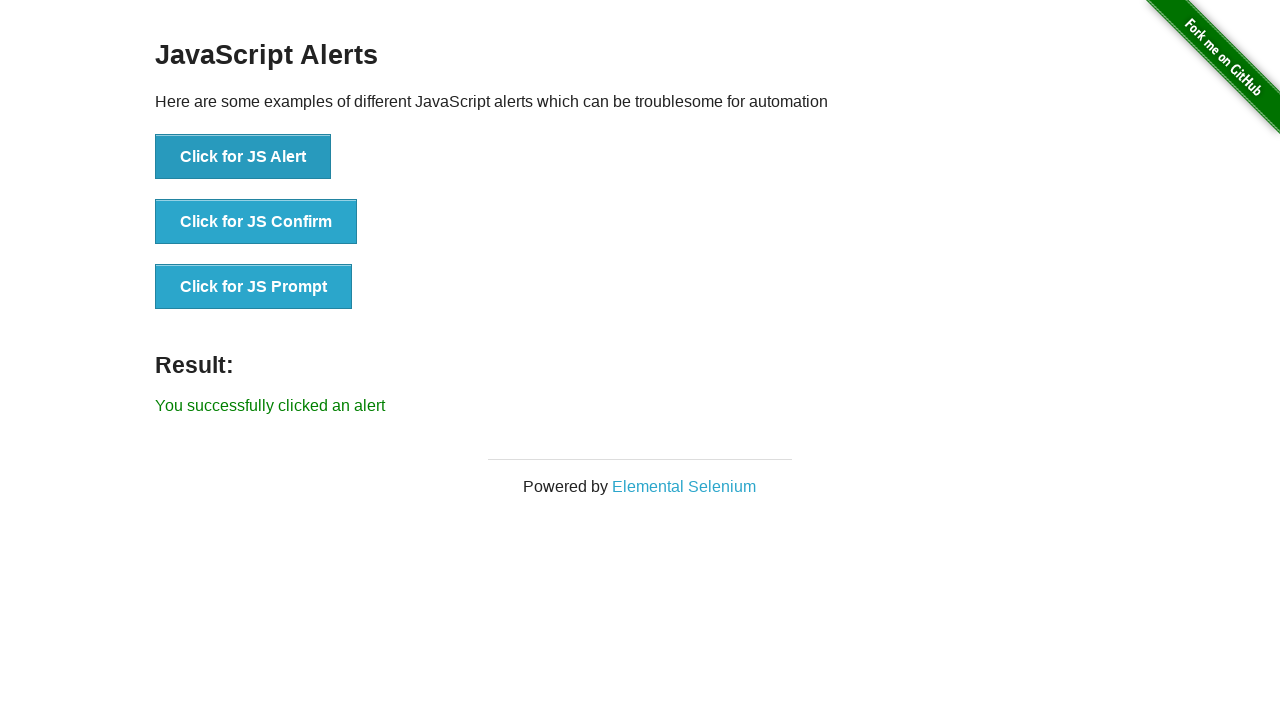

Alert was accepted and success message 'You successfully clicked an alert' appeared
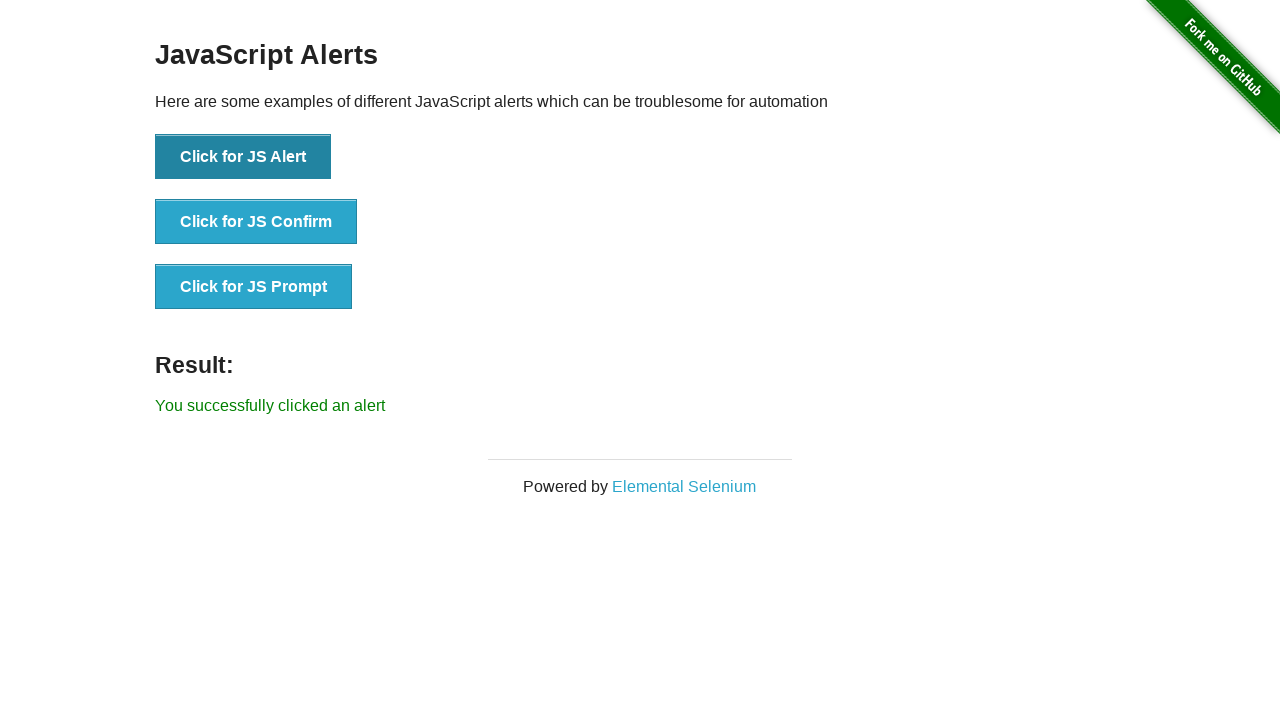

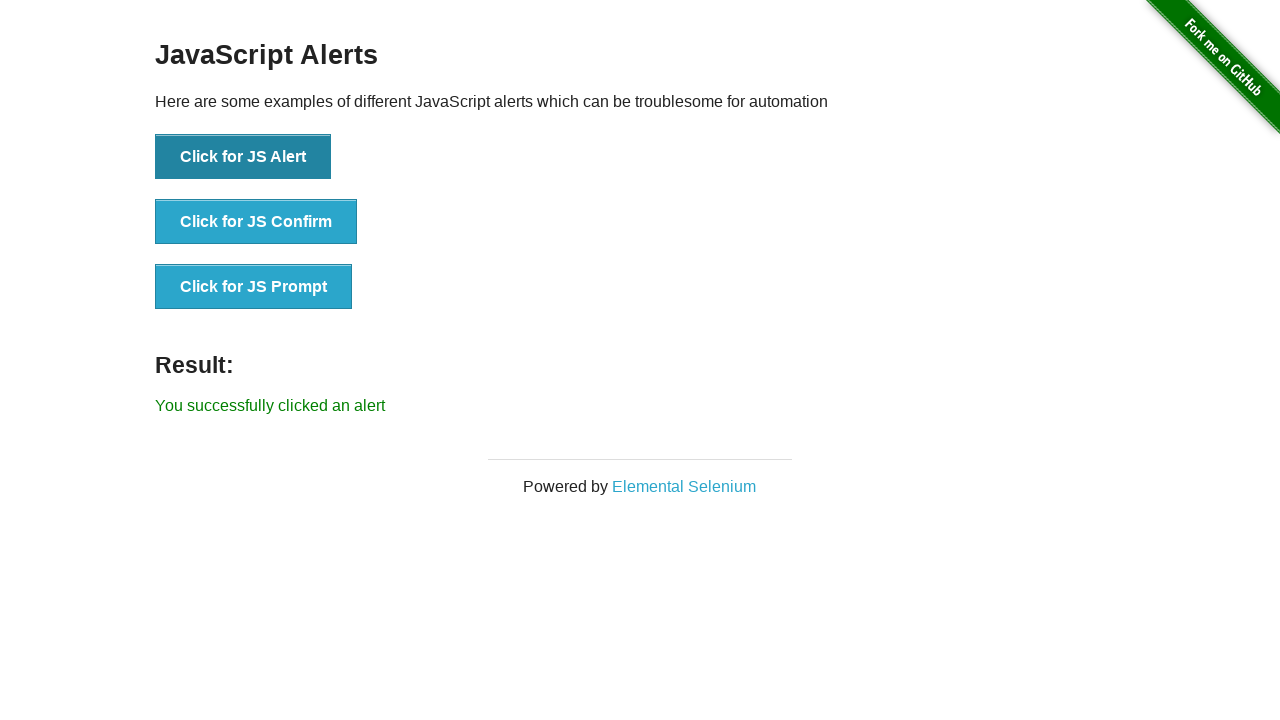